Tests a 2-demo limitation system by clearing localStorage, viewing a report page multiple times, and verifying that the third view triggers a lockout overlay while the first two views display the report content normally.

Starting URL: https://sunspire-web-app.vercel.app

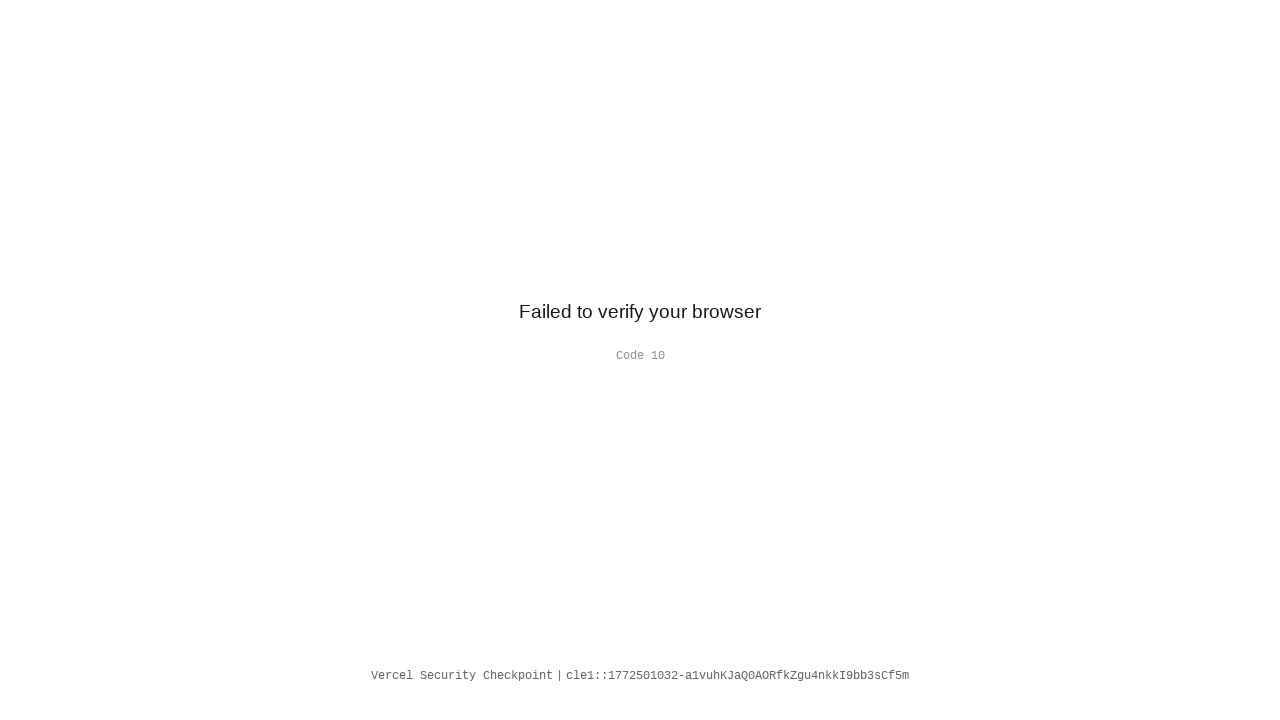

Cleared demoQuota from localStorage
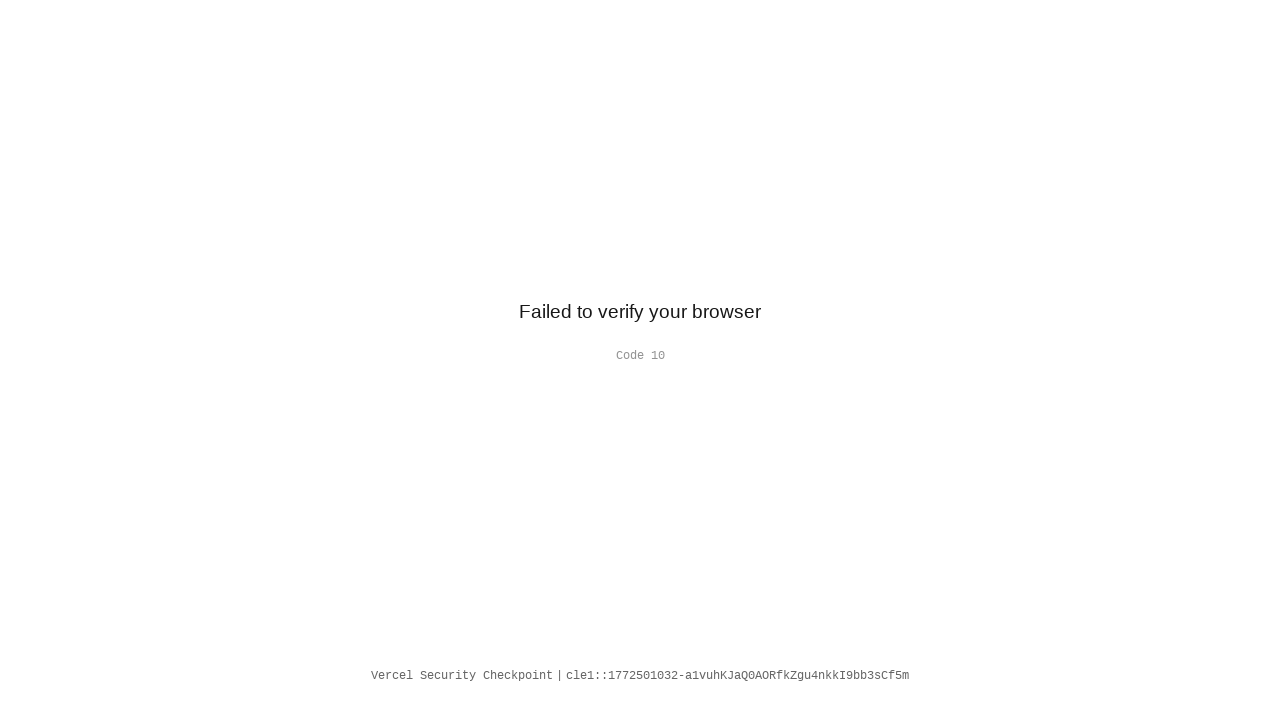

Navigated to report page for Tesla company (first view)
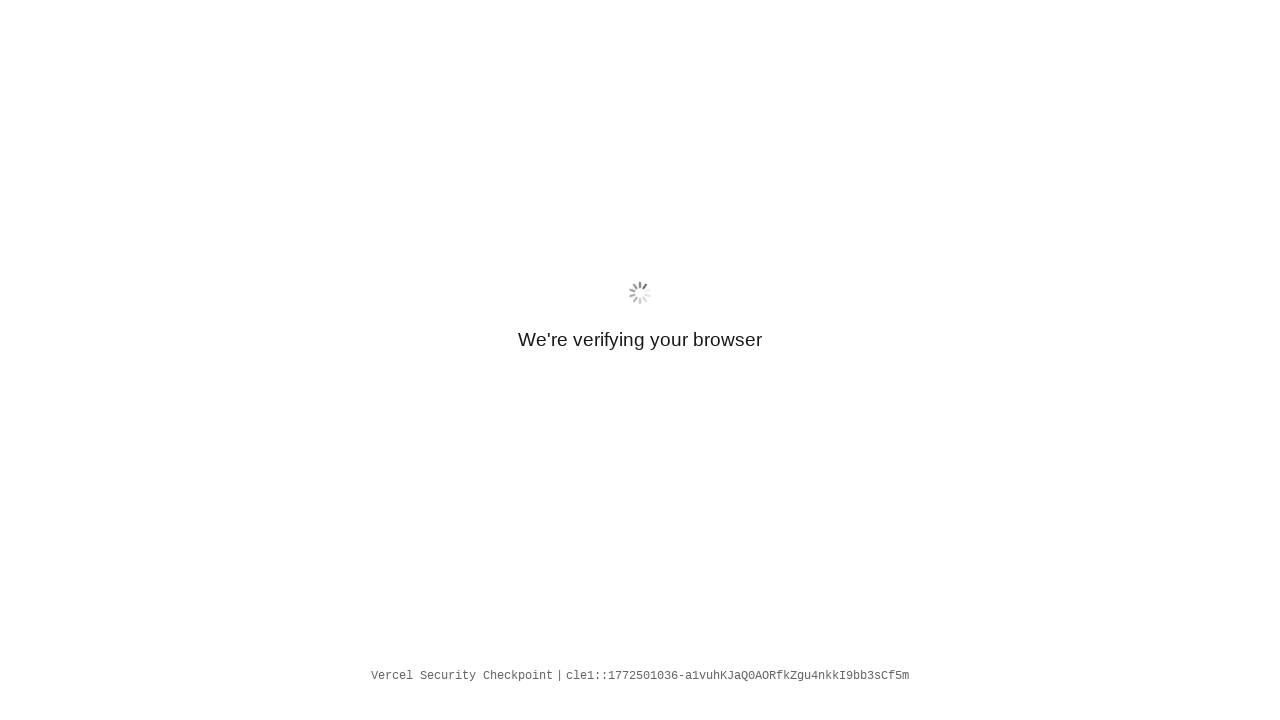

Waited for network idle on first view
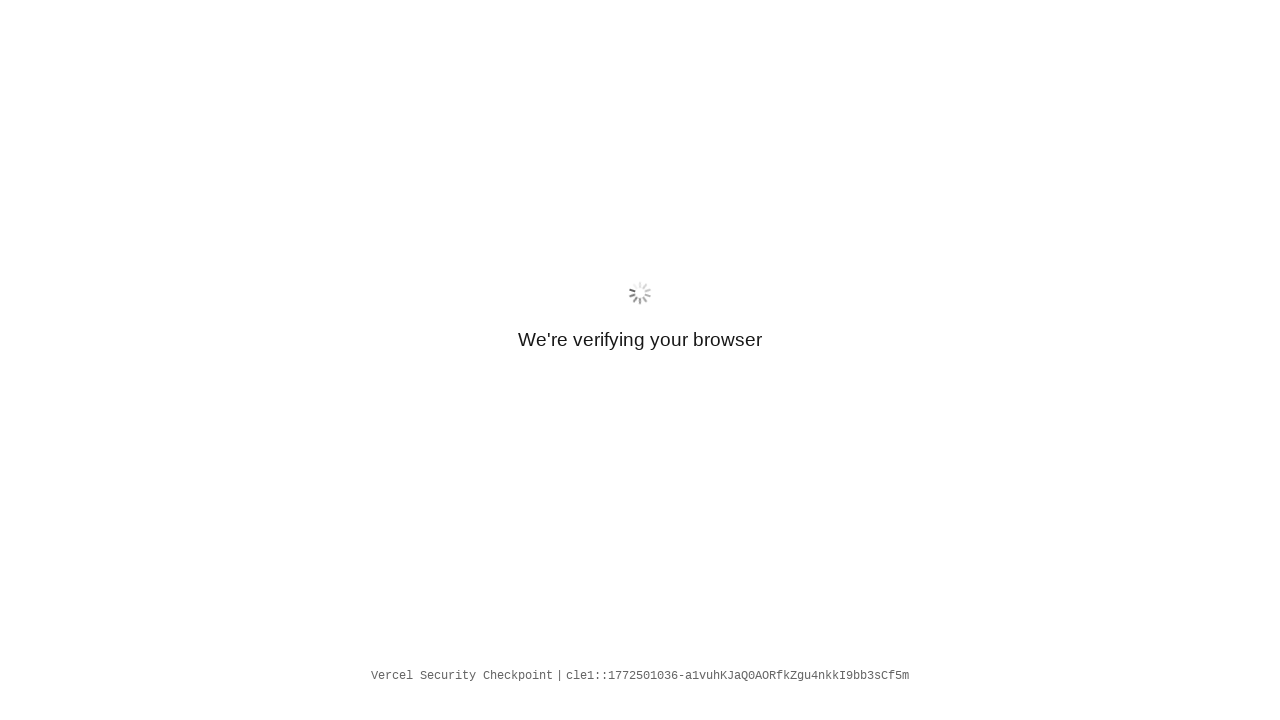

Checked if report content is visible on first view: False
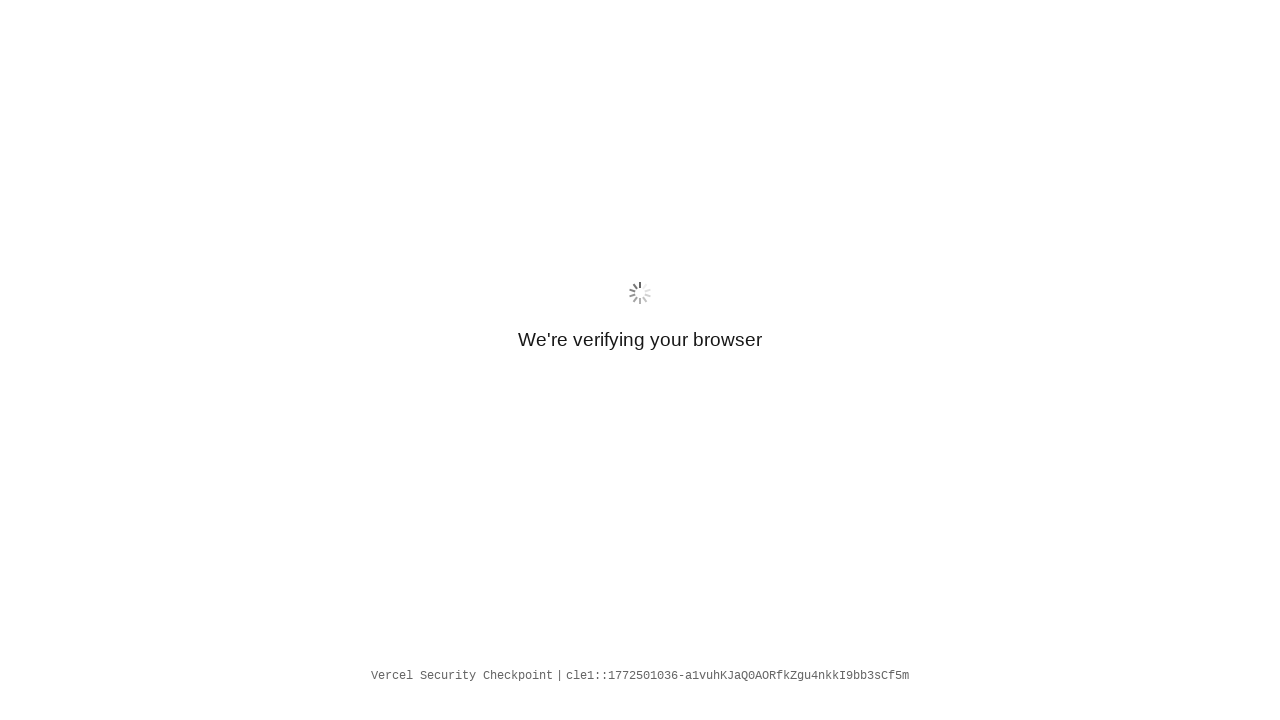

Navigated to report page for Tesla company (second view)
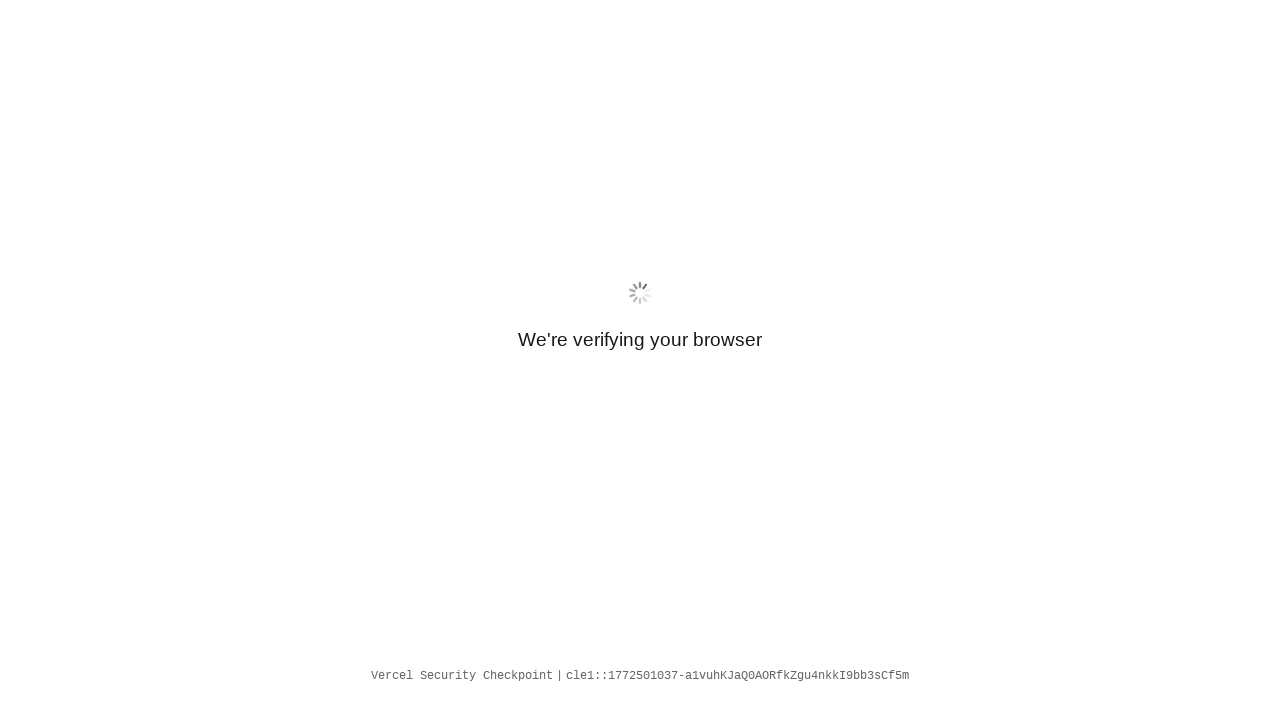

Waited for network idle on second view
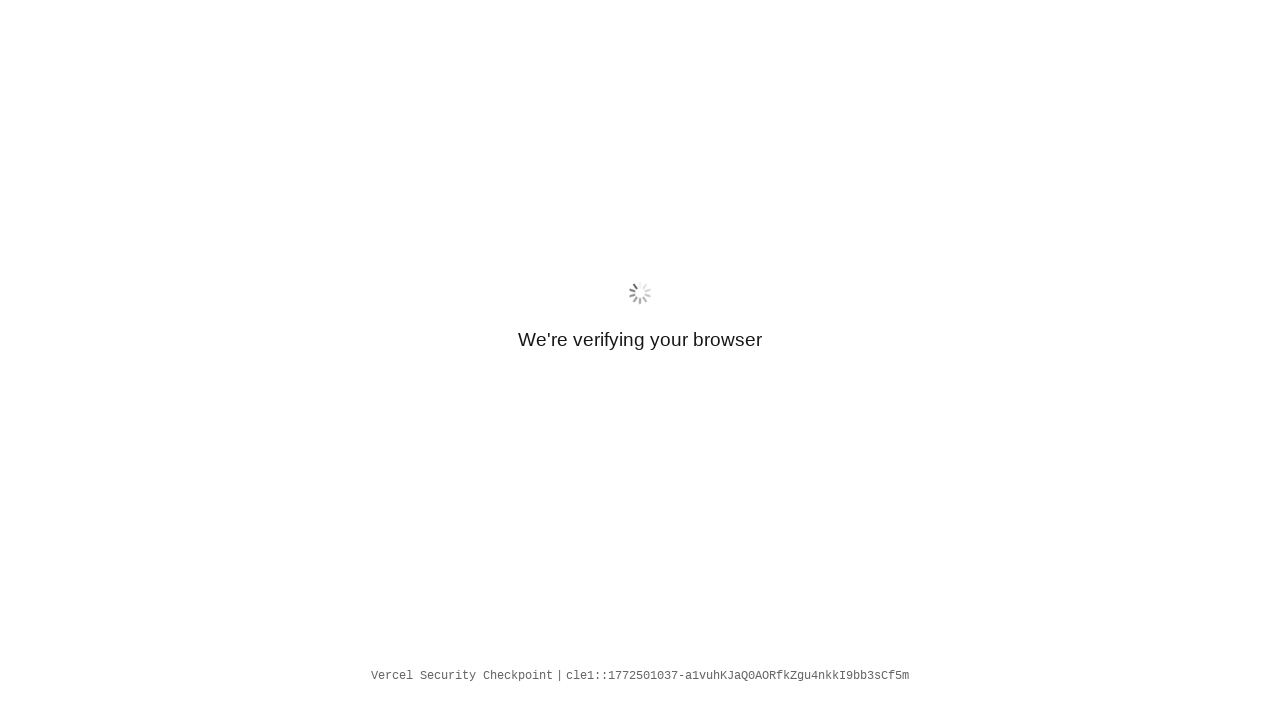

Checked if report content is visible on second view: False
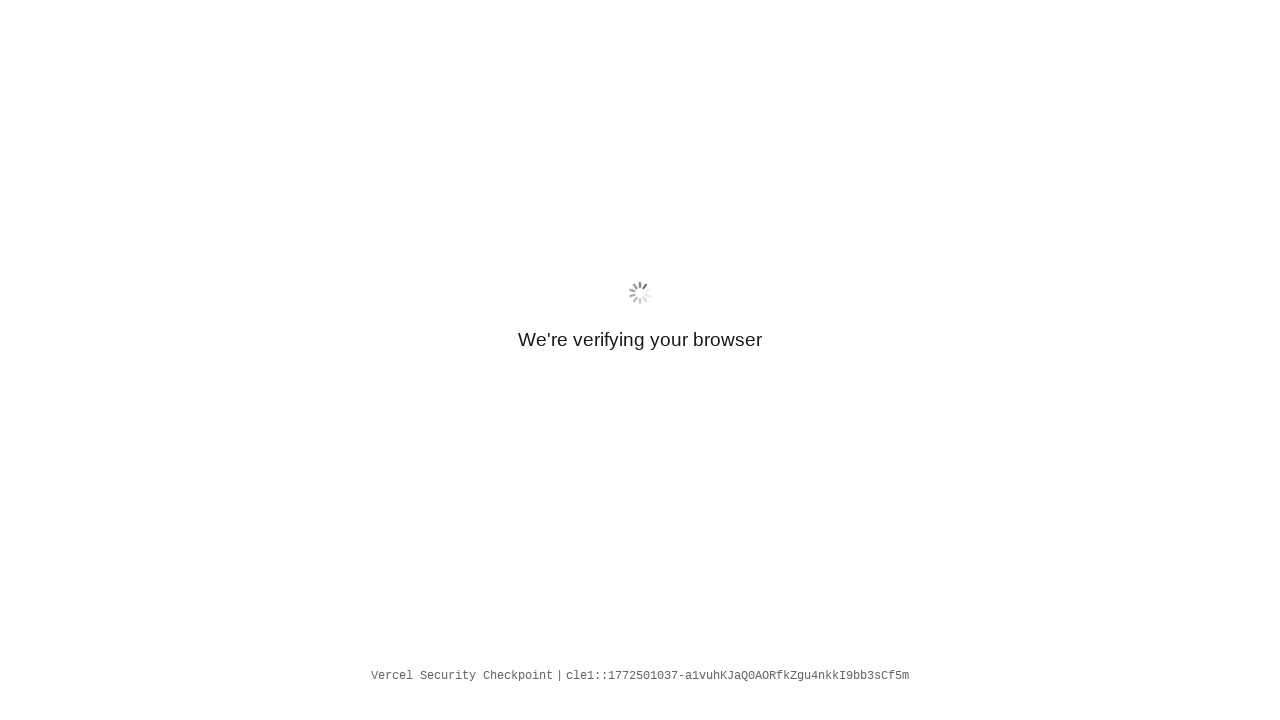

Navigated to report page for Tesla company (third view - should trigger lockout)
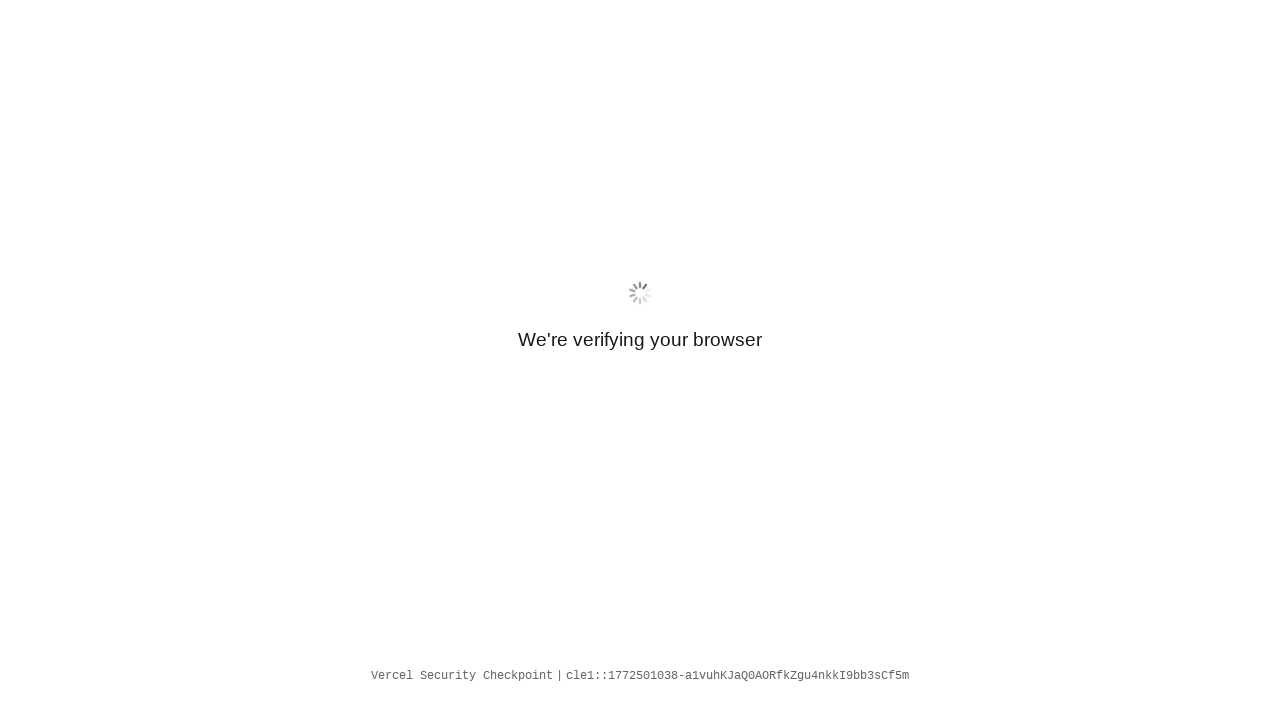

Waited for network idle on third view
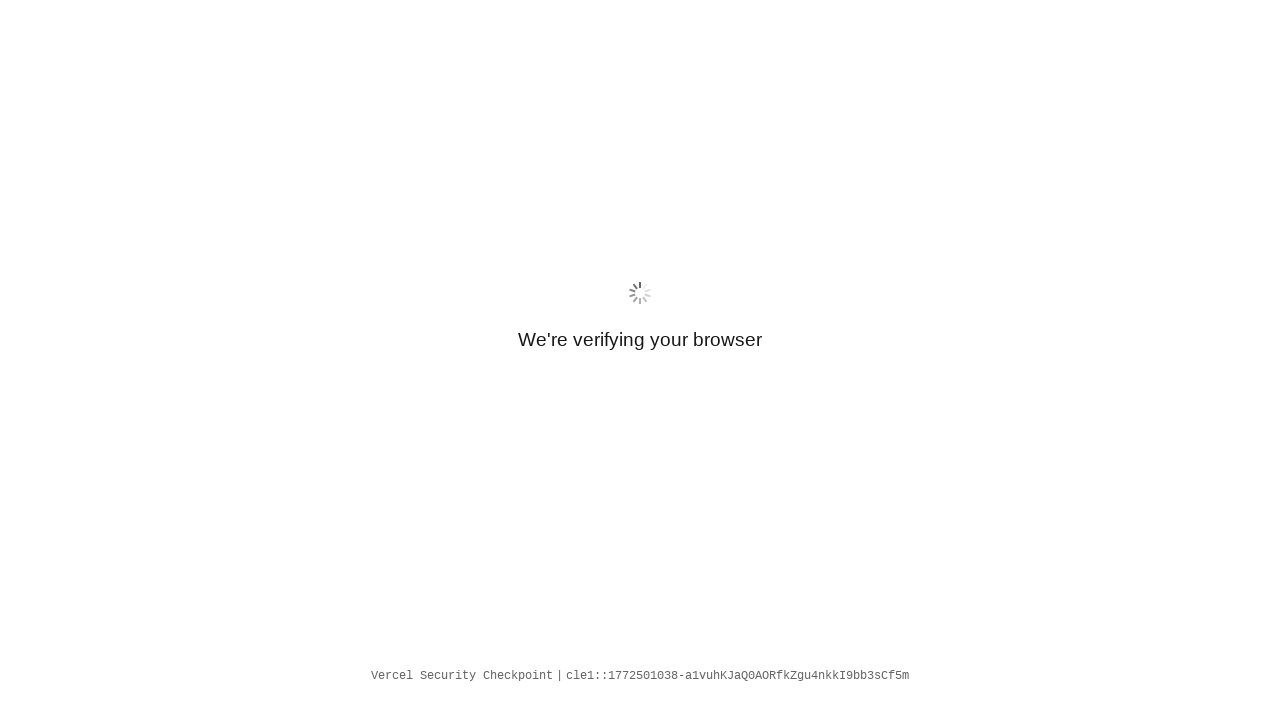

Checked if lock overlay is visible on third view: False
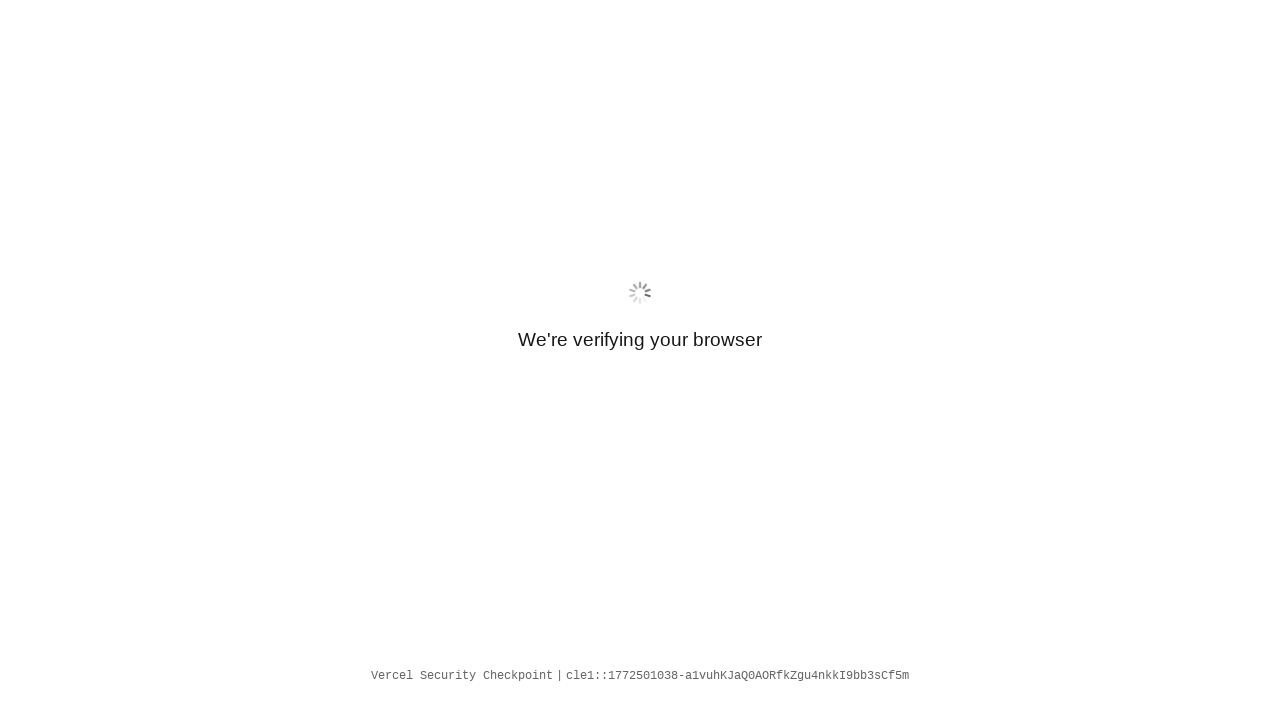

Checked if report content is visible on third view: False
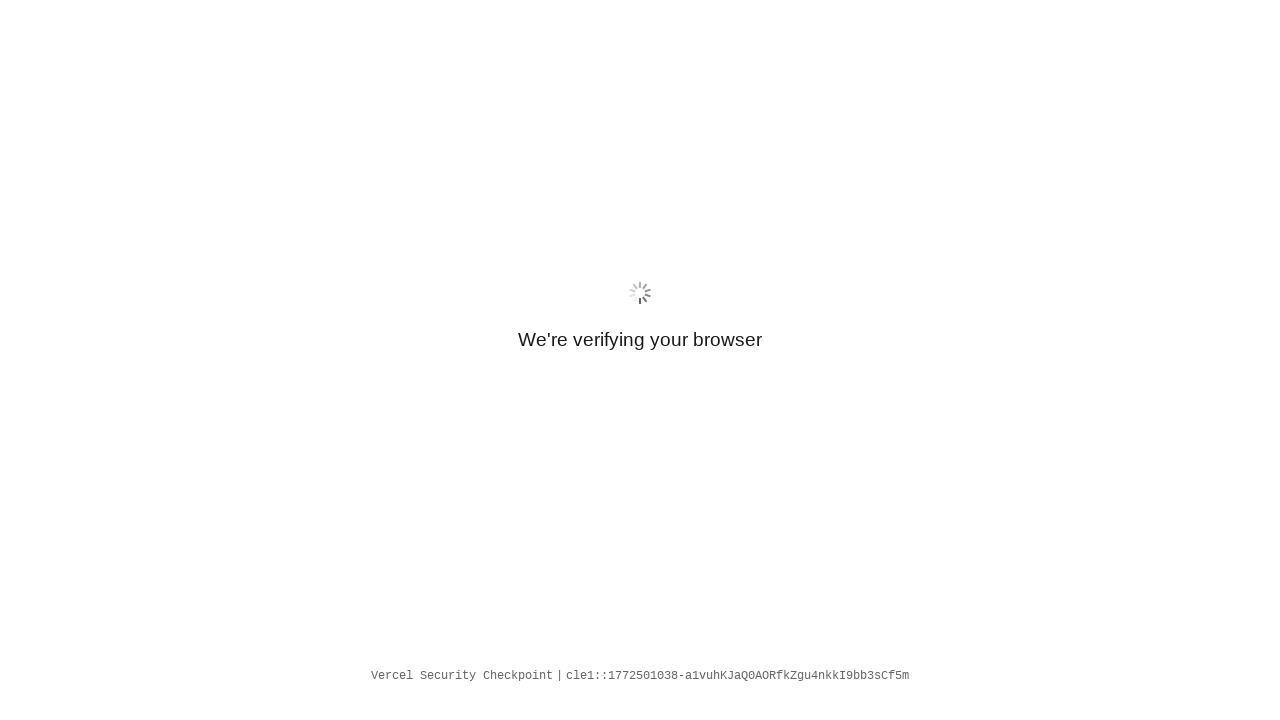

Located 'What You See Now' element
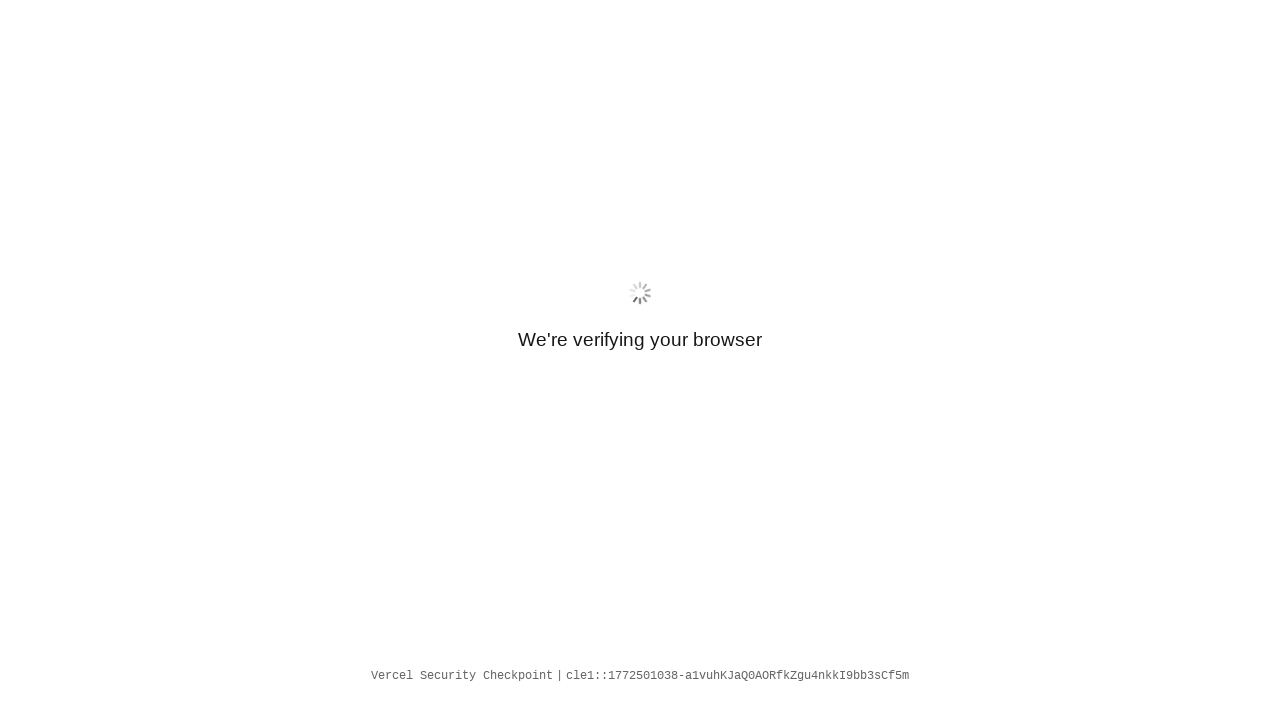

Located 'What You Get Live' element
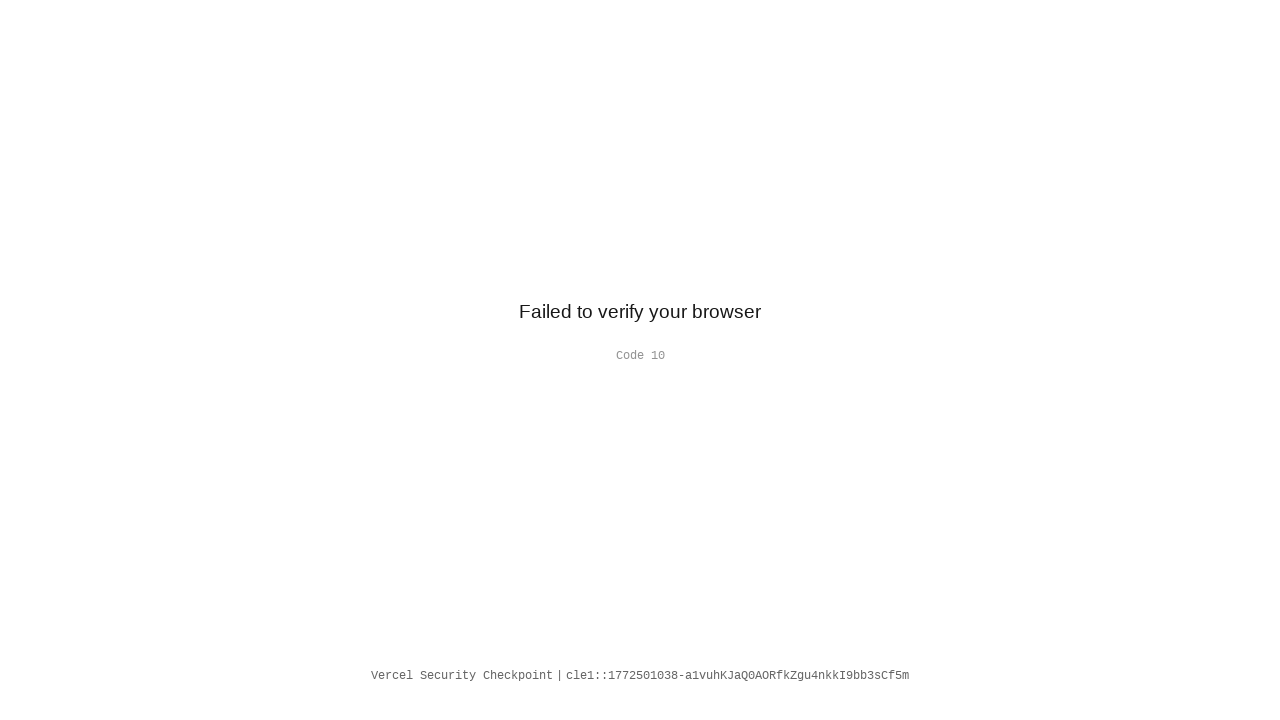

Navigated to report page for Apple company to test quota reset
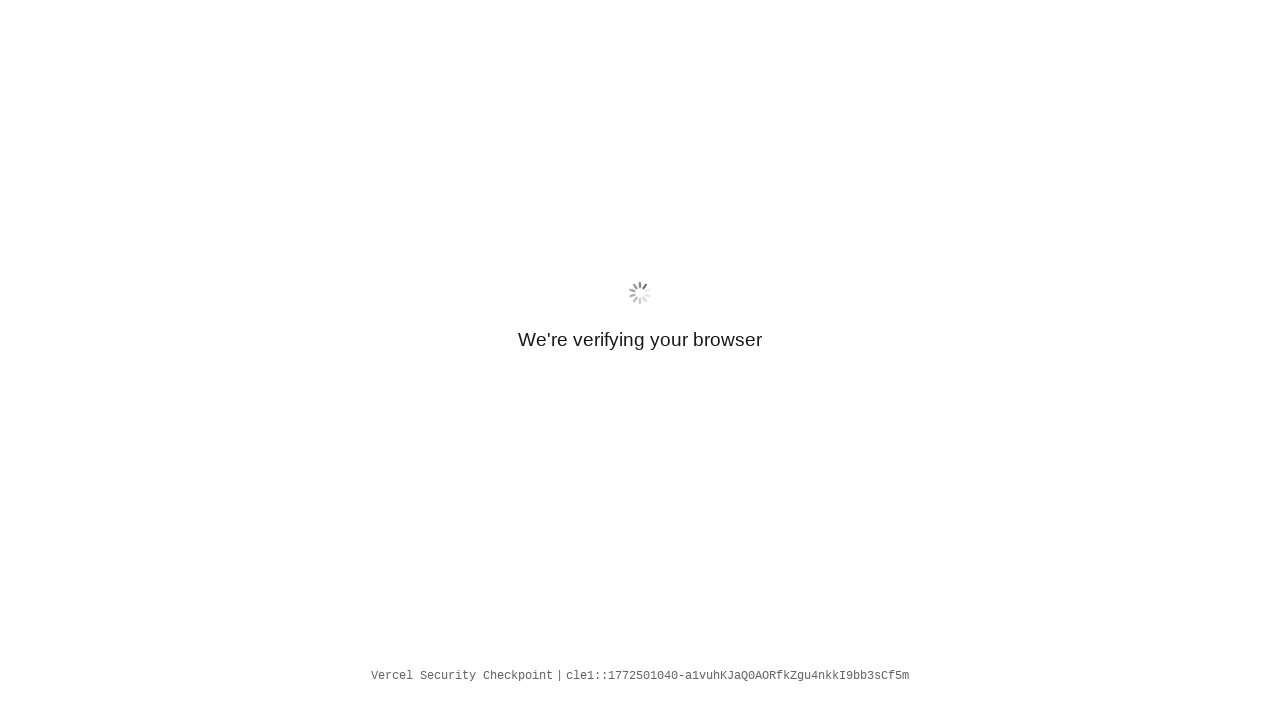

Waited for network idle on Apple company view
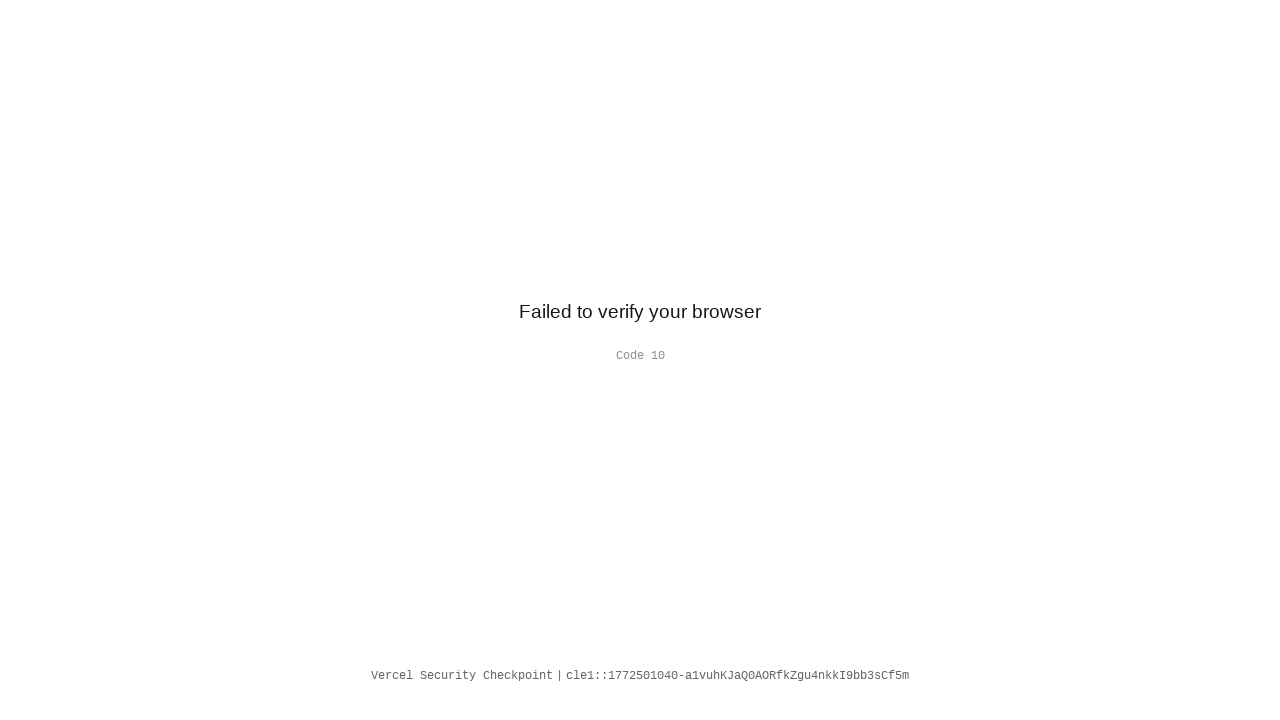

Checked if report content is visible with Apple company: False
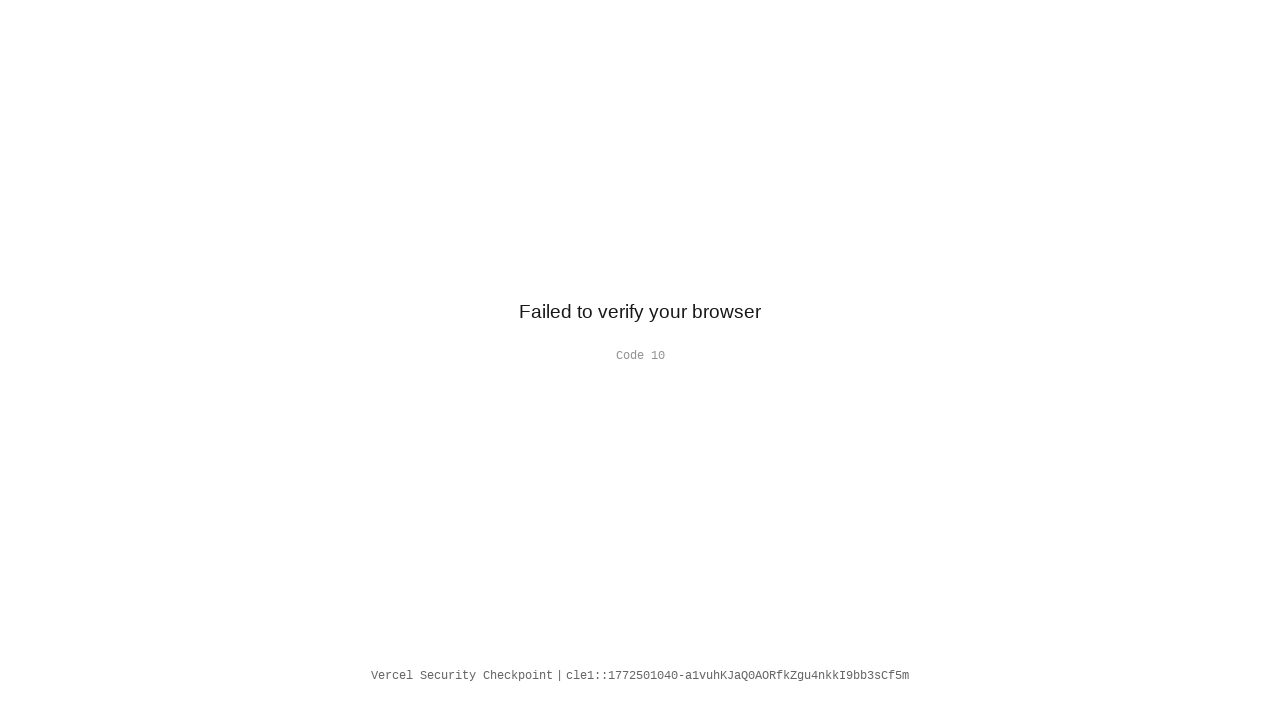

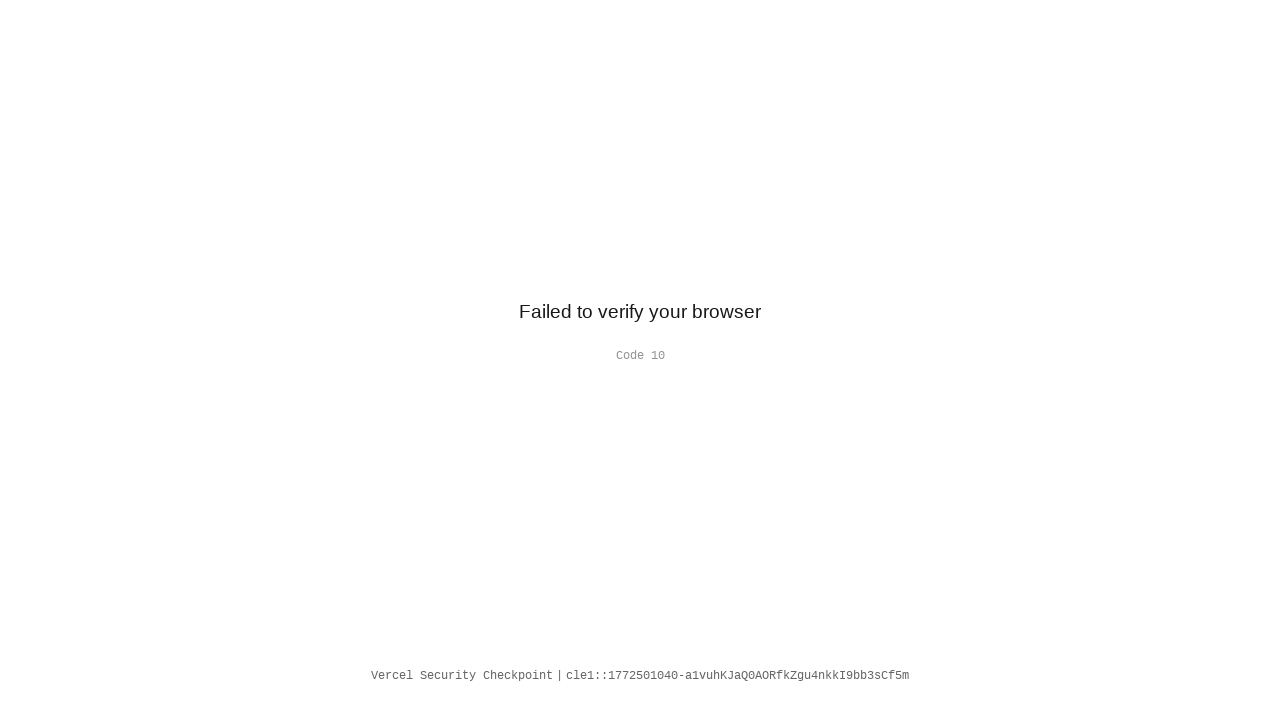